Opens the Upload and Download section from the elements sidebar menu.

Starting URL: https://demoqa.com/elements

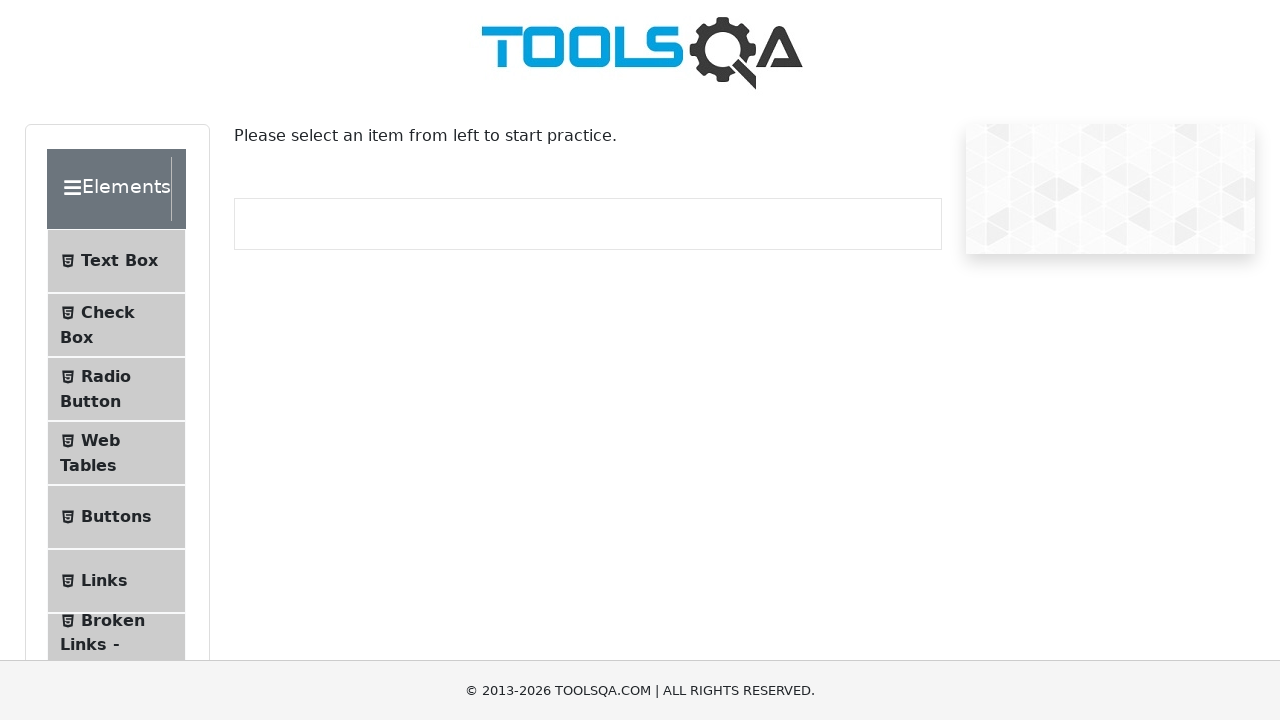

Clicked on Upload and Download menu item from the elements sidebar at (112, 335) on internal:text="Upload and Download"i
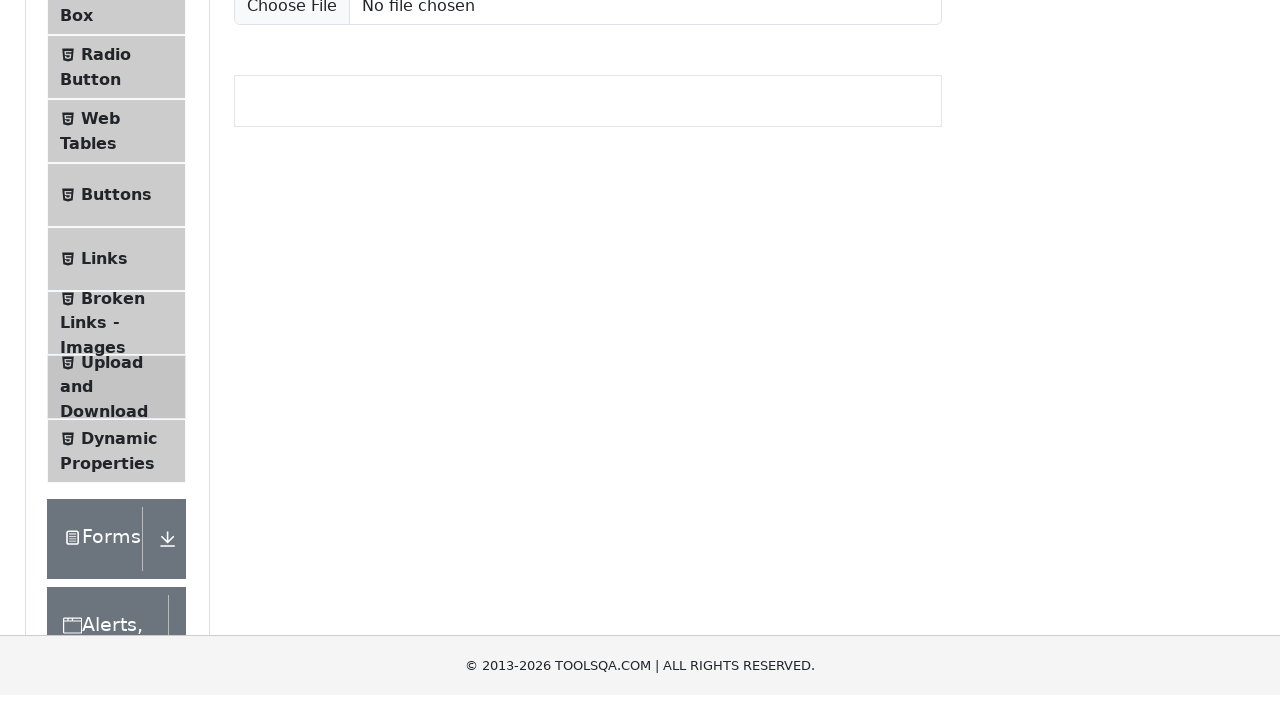

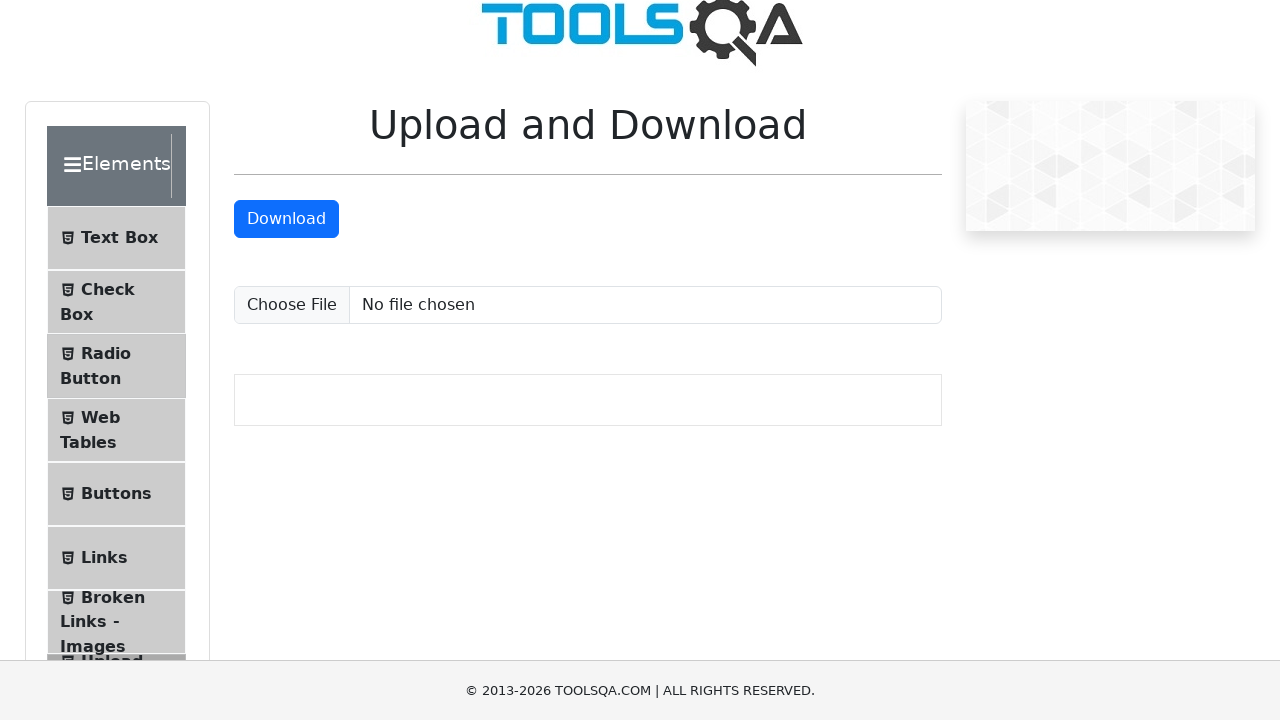